Clicks a checkbox and verifies it becomes selected

Starting URL: https://testeroprogramowania.github.io/selenium/basics.html

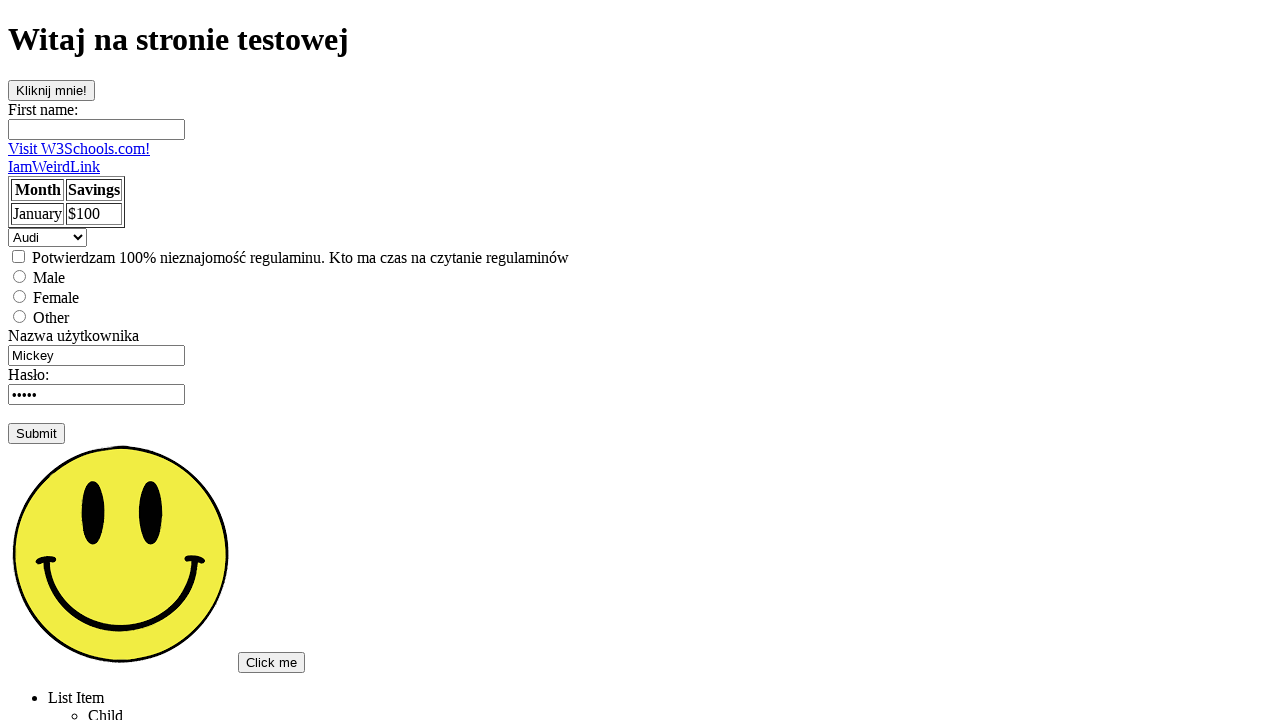

Clicked checkbox element at (18, 256) on input[type='checkbox']
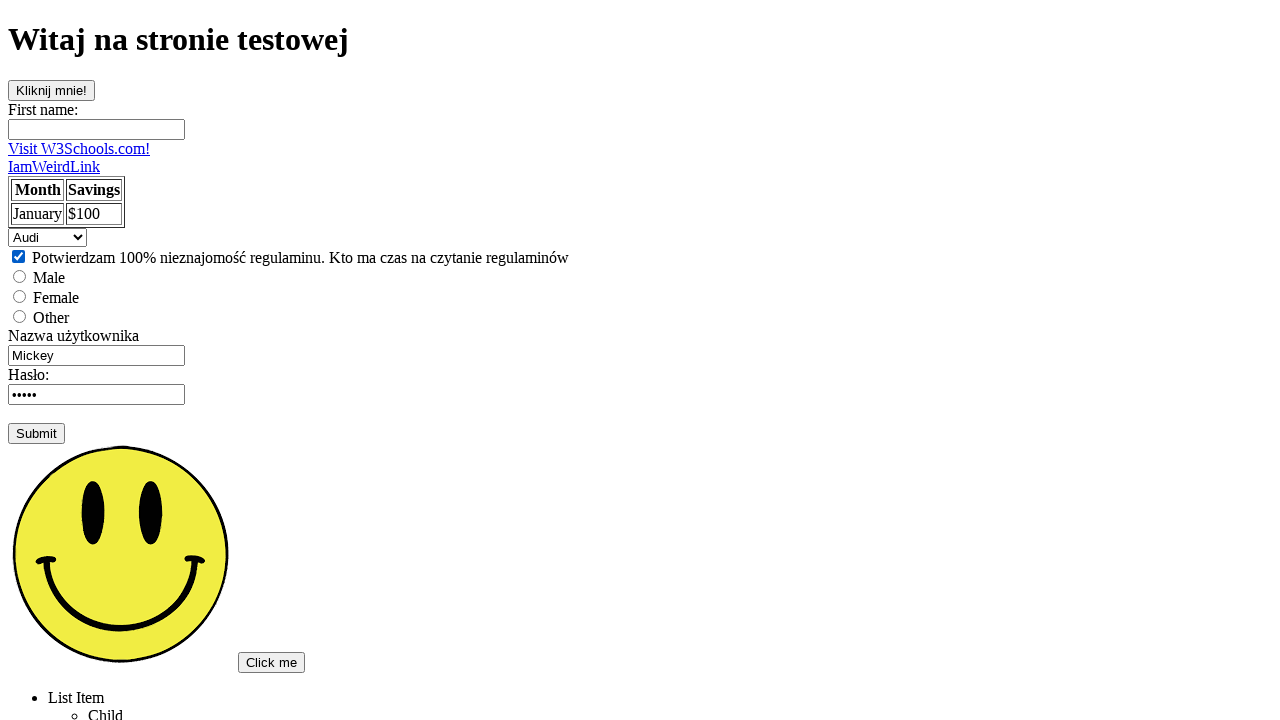

Verified checkbox is selected
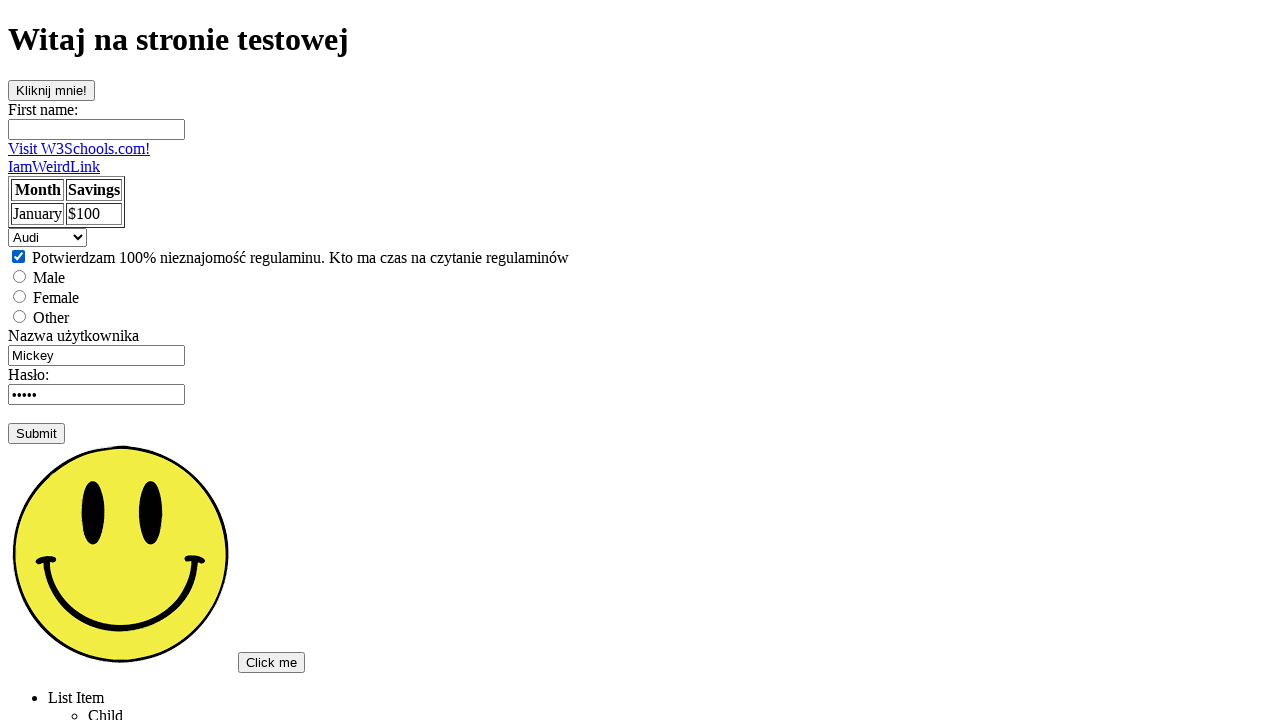

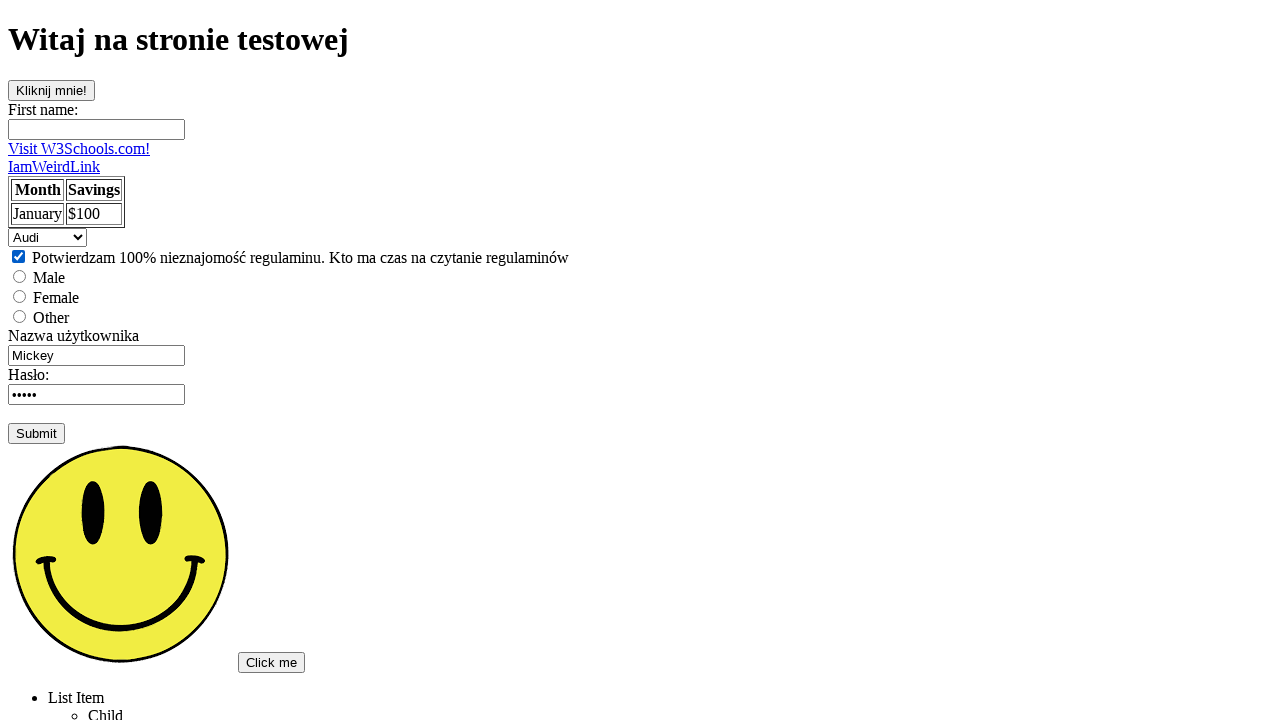